Tests iframe handling by switching to a frame and filling a username field on a demo training page

Starting URL: https://demoapps.qspiders.com/ui/frames?sublist=0

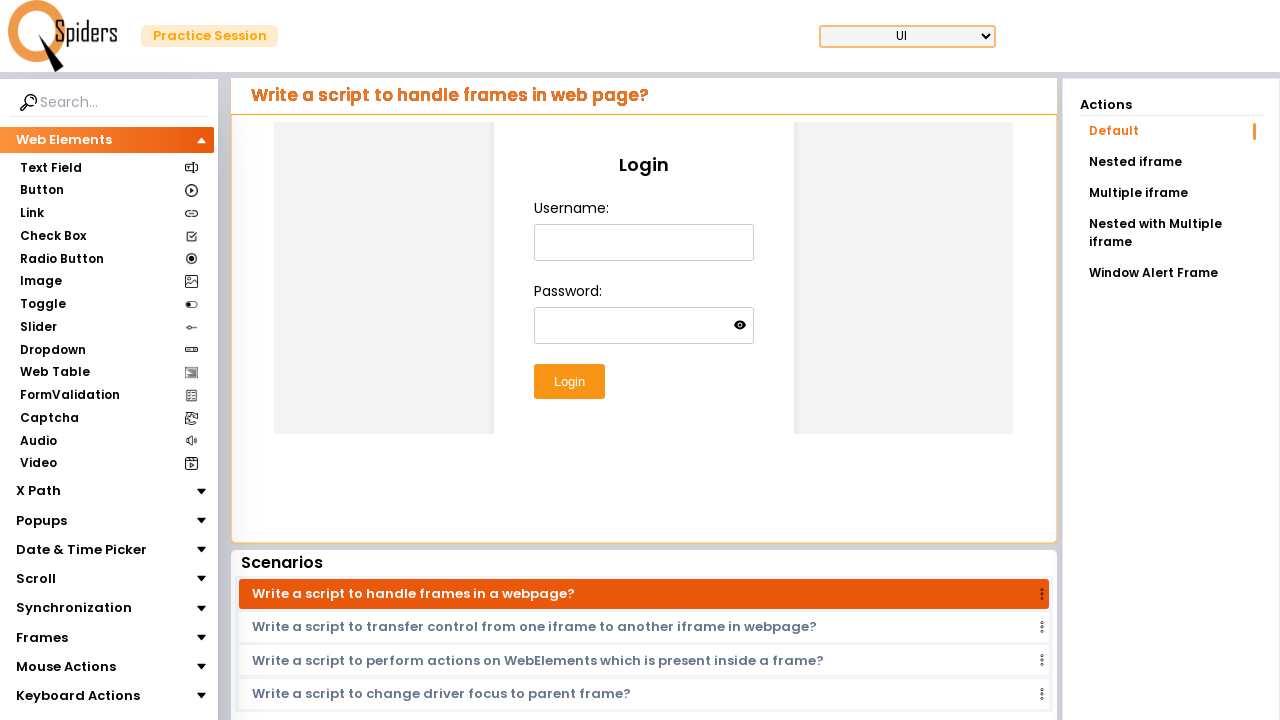

Waited 2 seconds for page to load
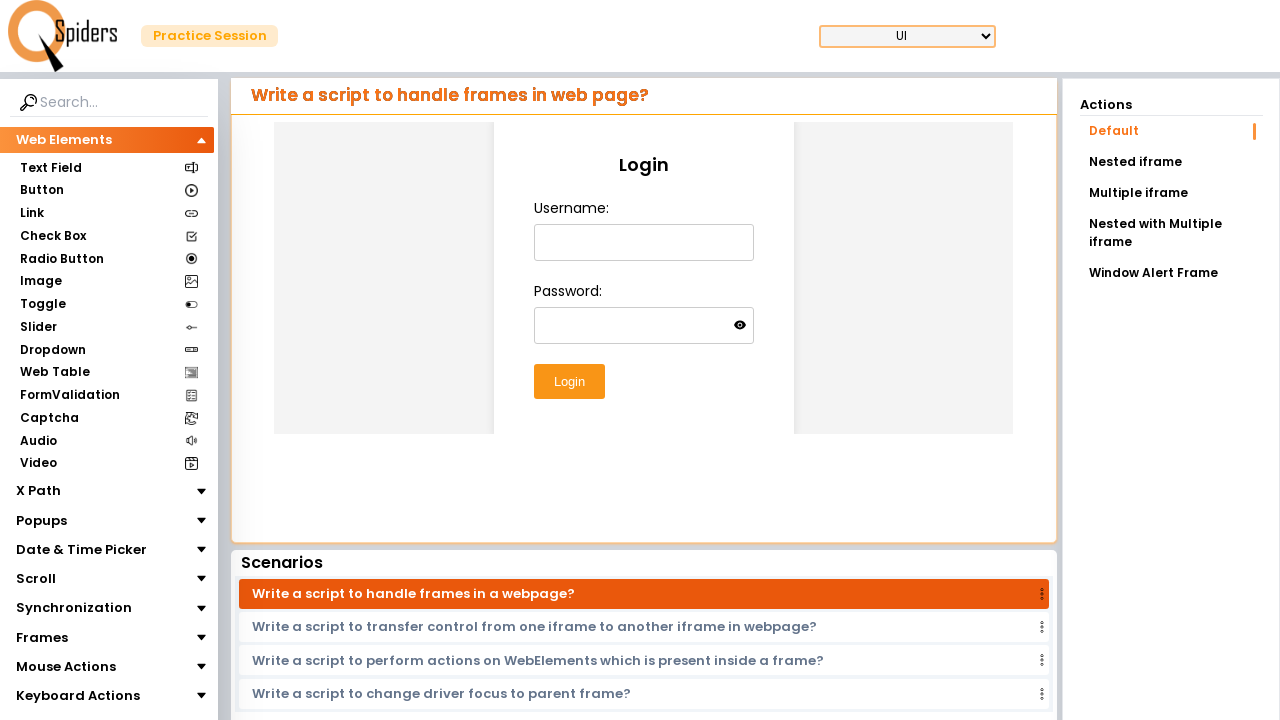

Located first iframe on the page
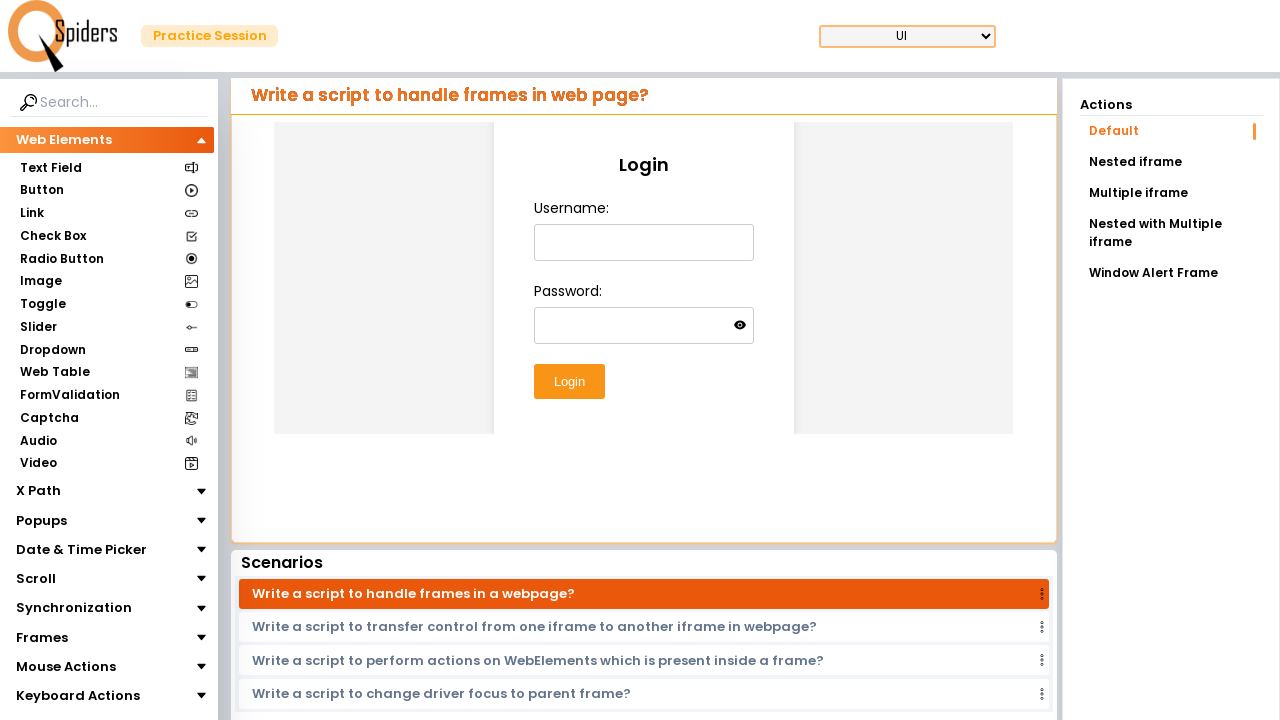

Filled username field with 'testuser789' inside iframe on iframe >> nth=0 >> internal:control=enter-frame >> #username
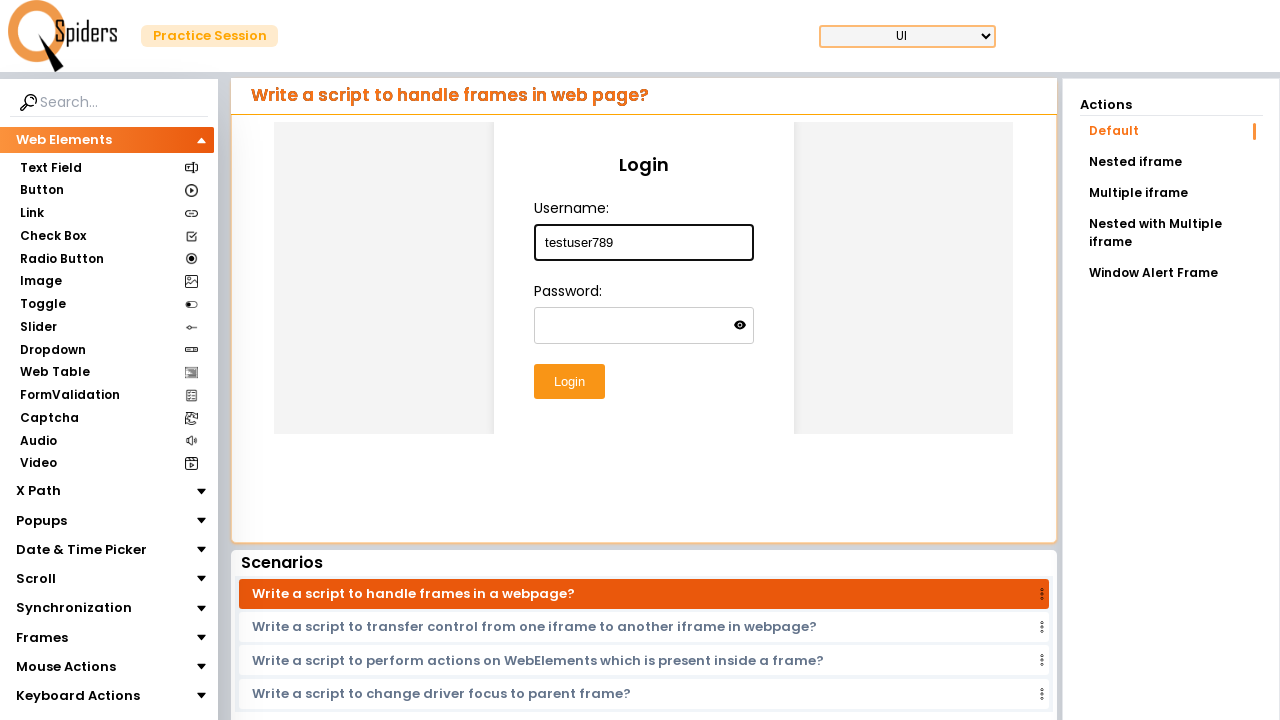

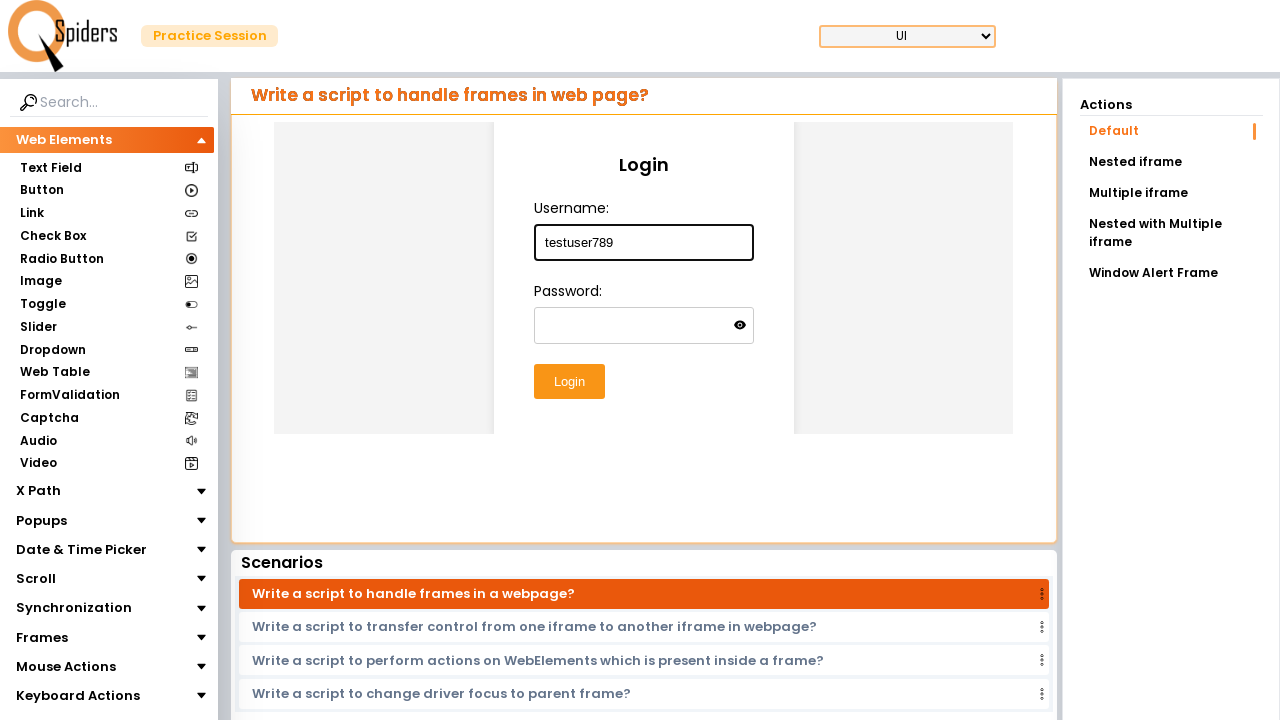